Tests a slow calculator web app by clicking buttons to perform the calculation 1 + 3 and verifying the result equals 4

Starting URL: https://bonigarcia.dev/selenium-webdriver-java/slow-calculator.html

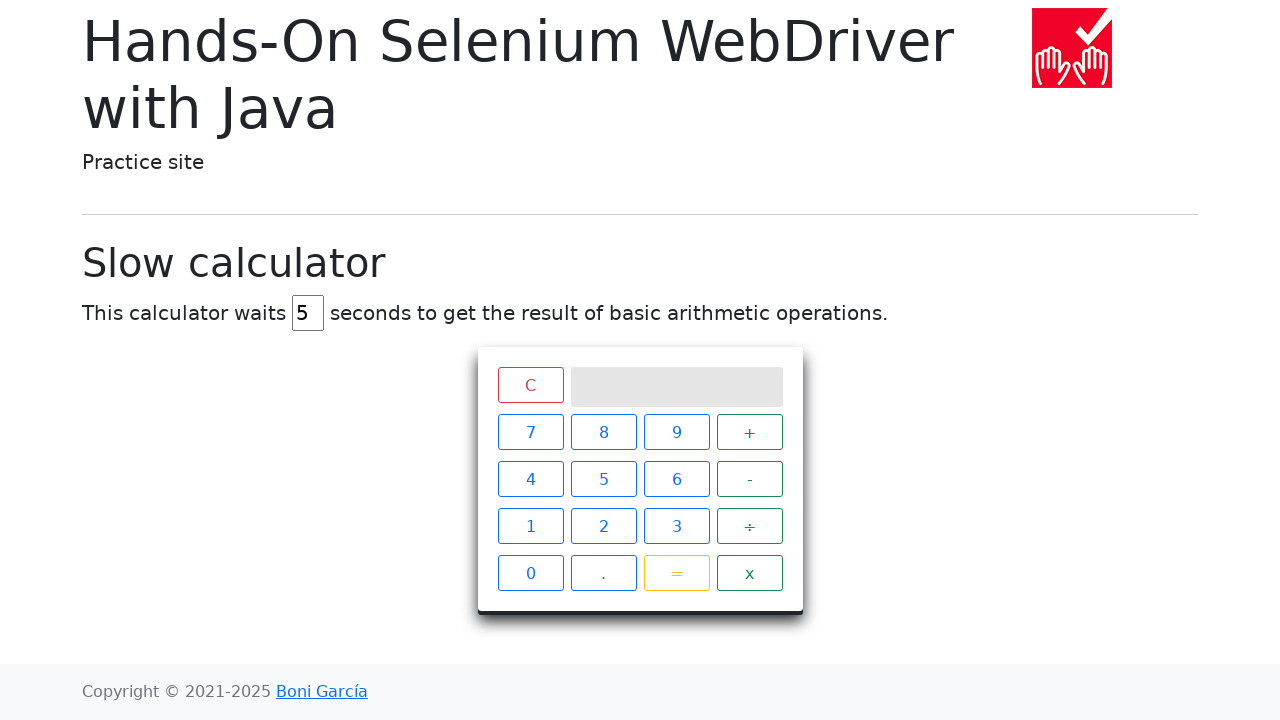

Clicked button '1' on calculator at (530, 526) on xpath=//span[text()='1']
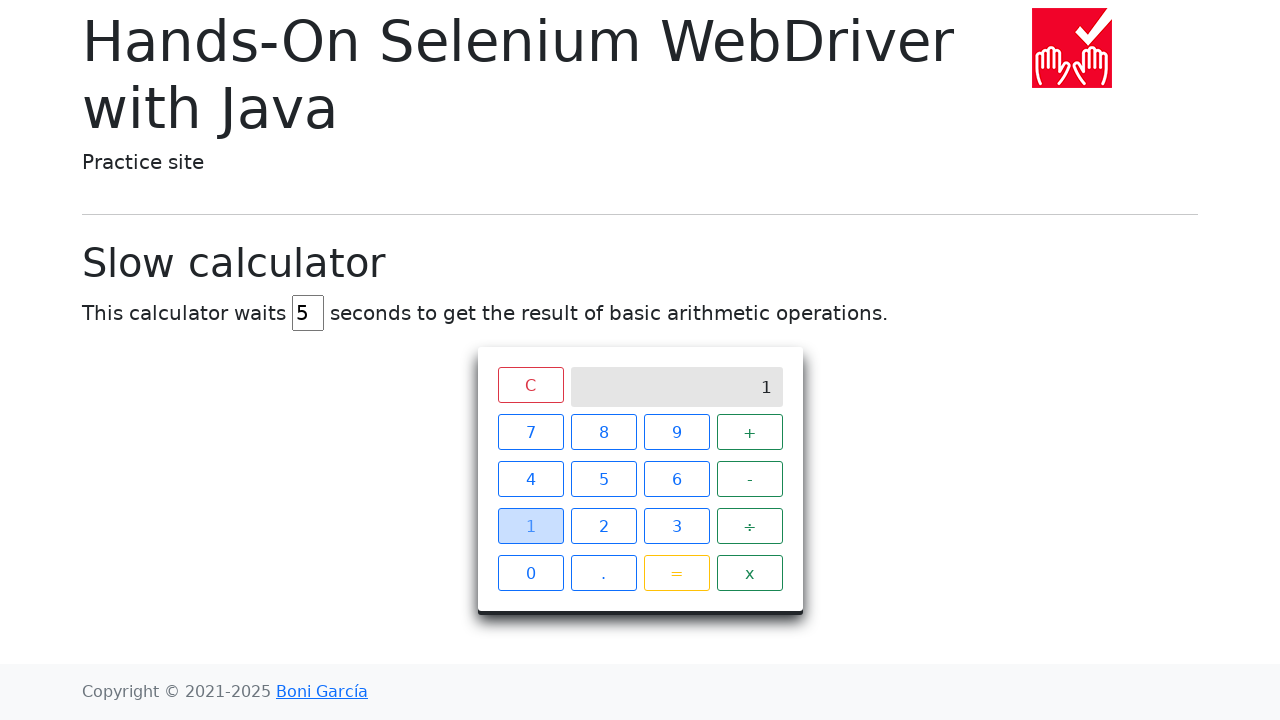

Clicked button '+' on calculator at (750, 432) on xpath=//span[text()='+']
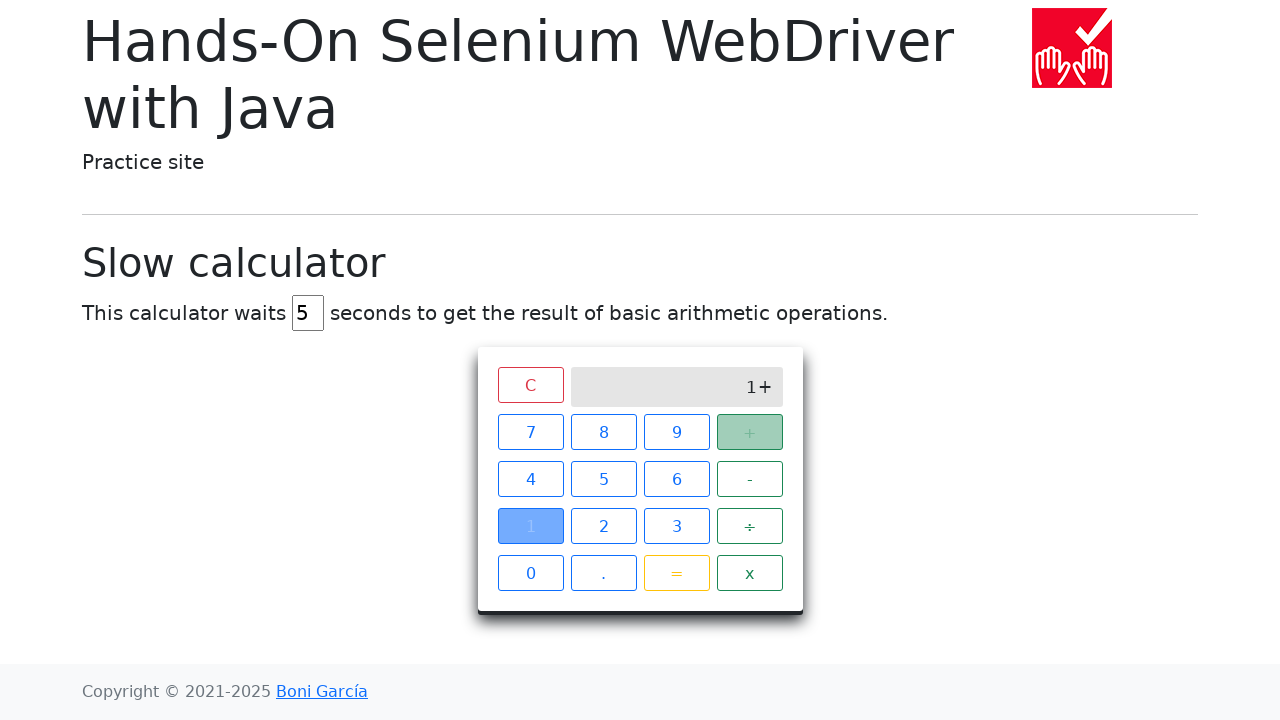

Clicked button '3' on calculator at (676, 526) on xpath=//span[text()='3']
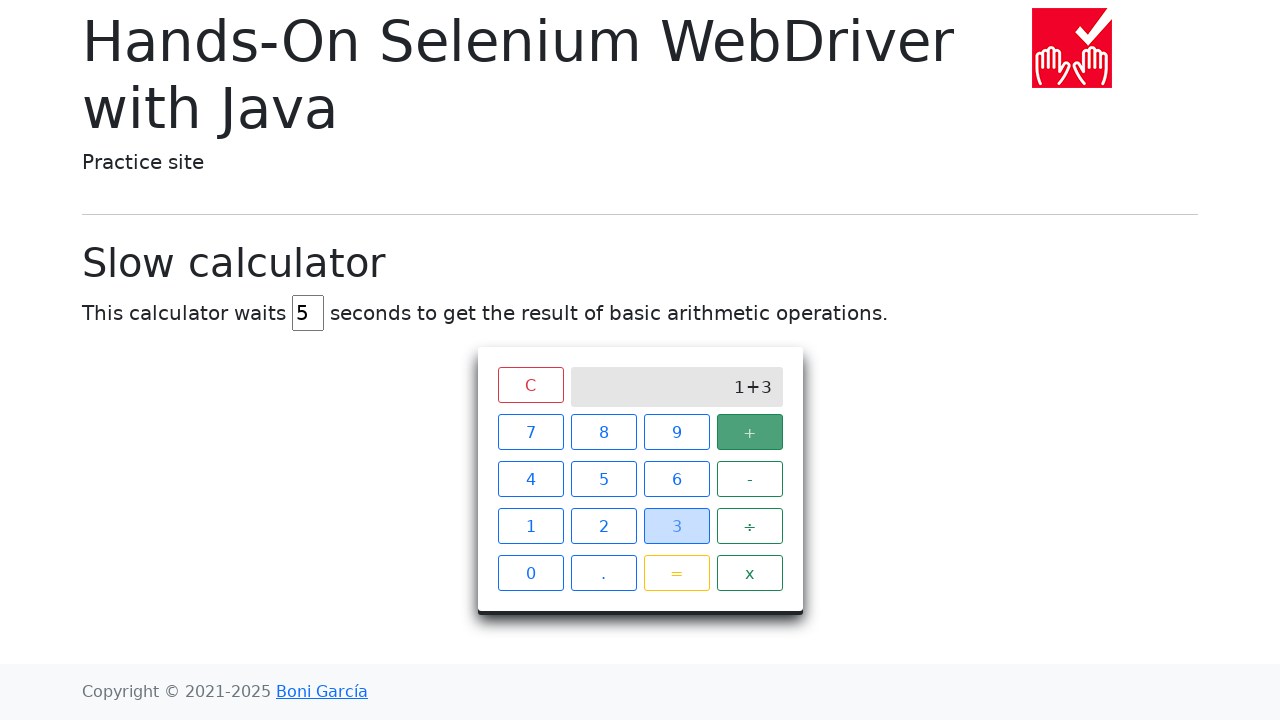

Clicked button '=' to execute calculation at (676, 573) on xpath=//span[text()='=']
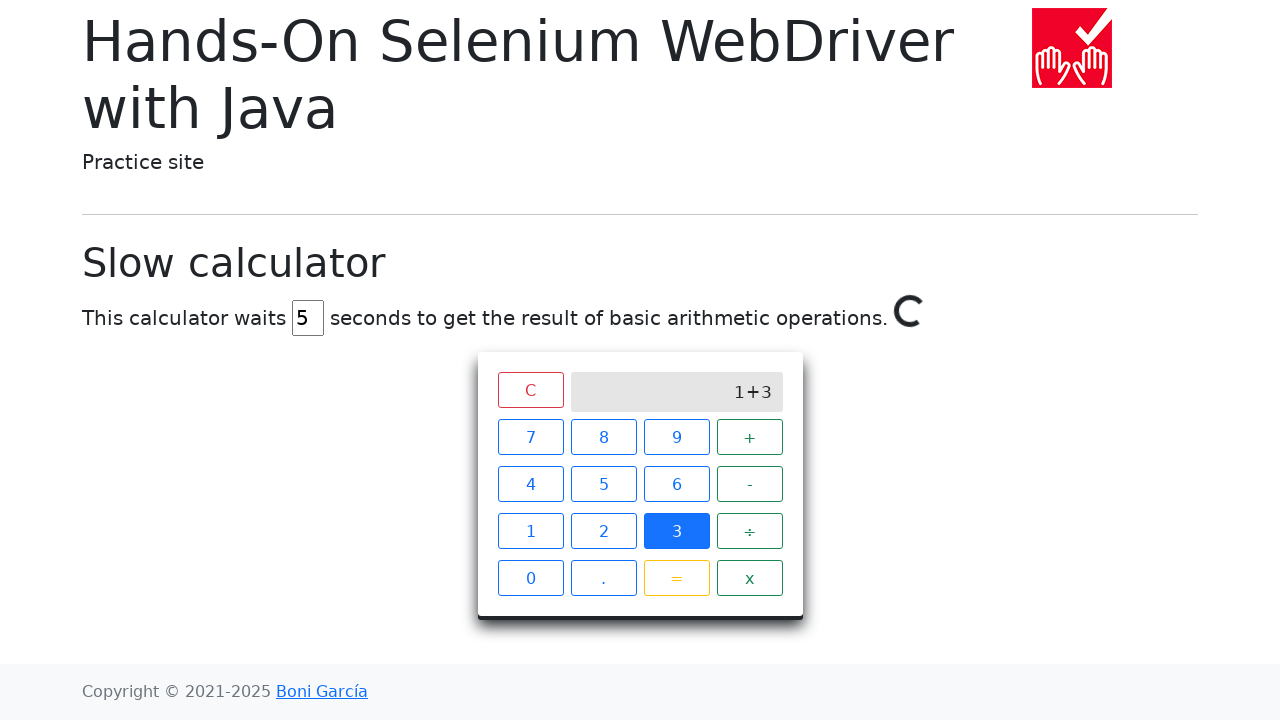

Calculator result verified: screen displays '4'
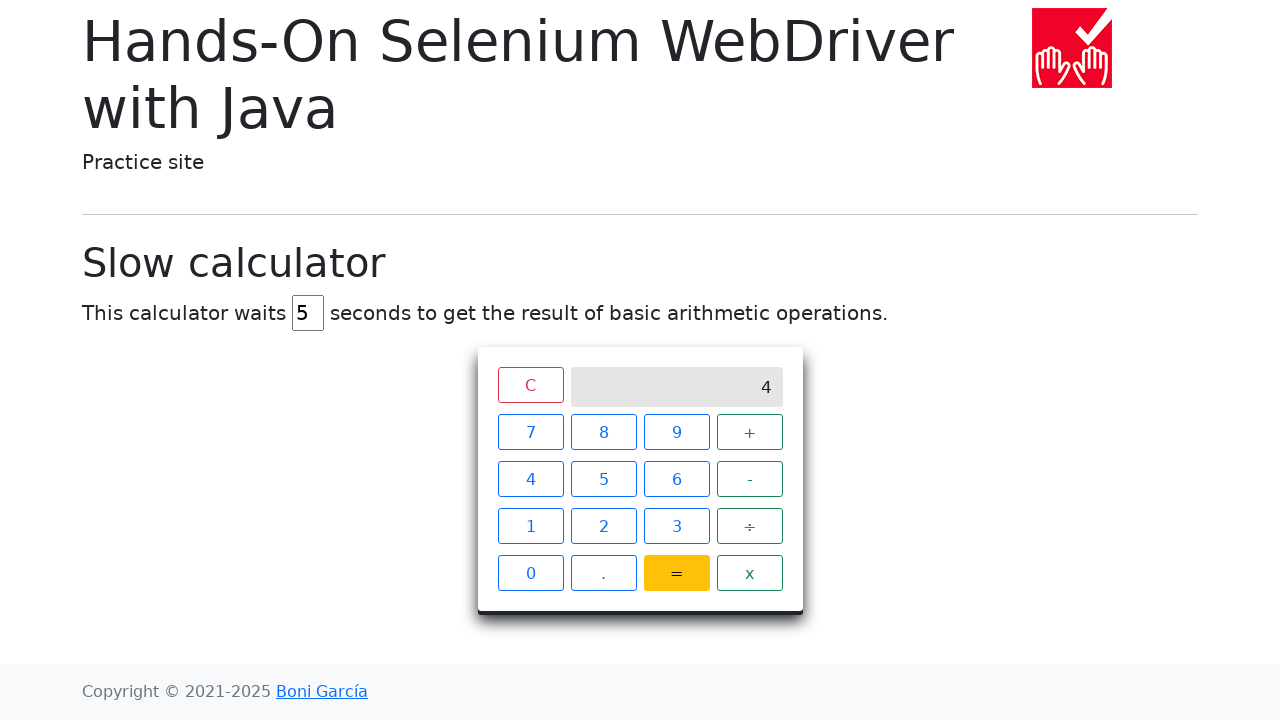

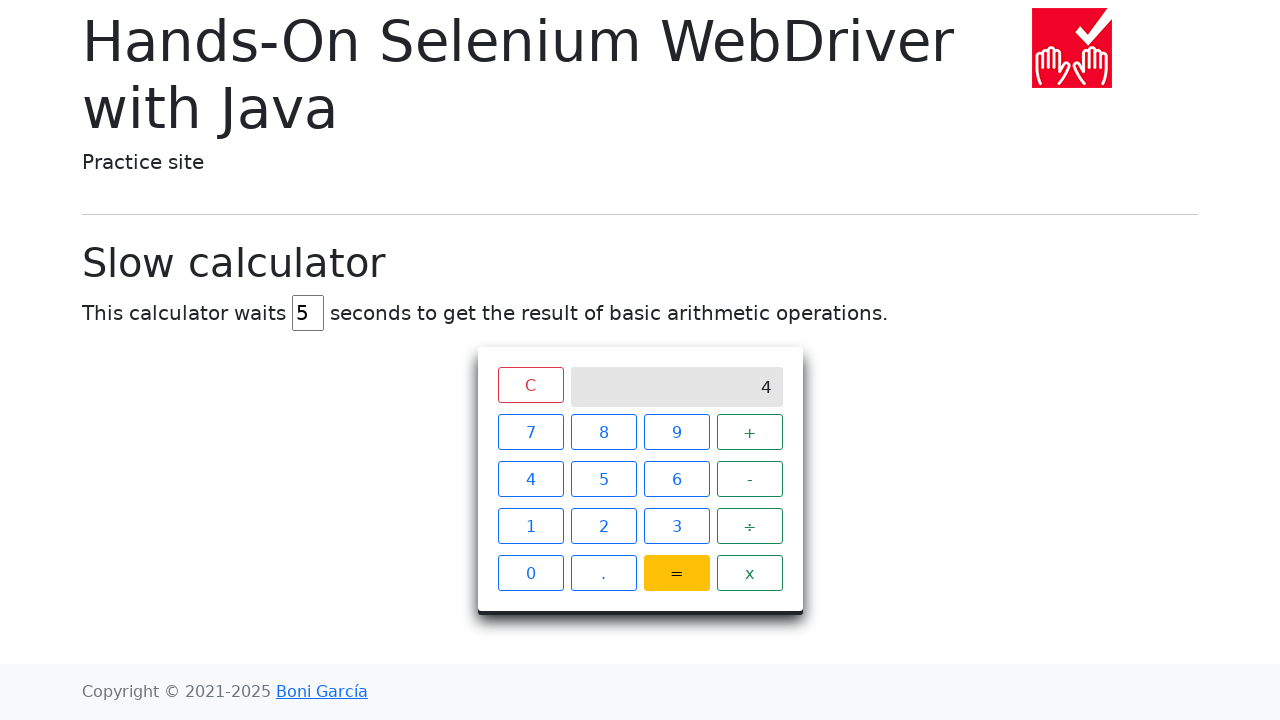